Tests JavaScript prompt alert interaction by clicking a button to trigger a prompt, entering text into it, and accepting the alert

Starting URL: https://demoqa.com/alerts

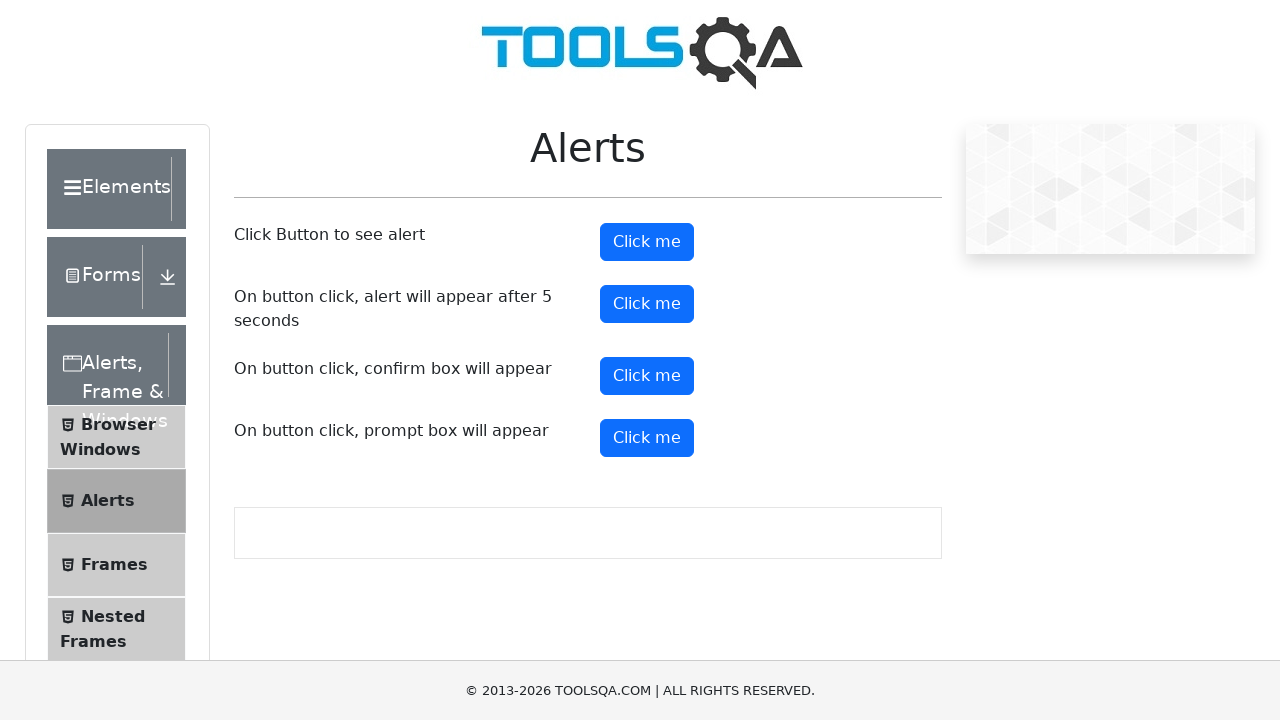

Clicked prompt alert button at (647, 438) on button#promtButton
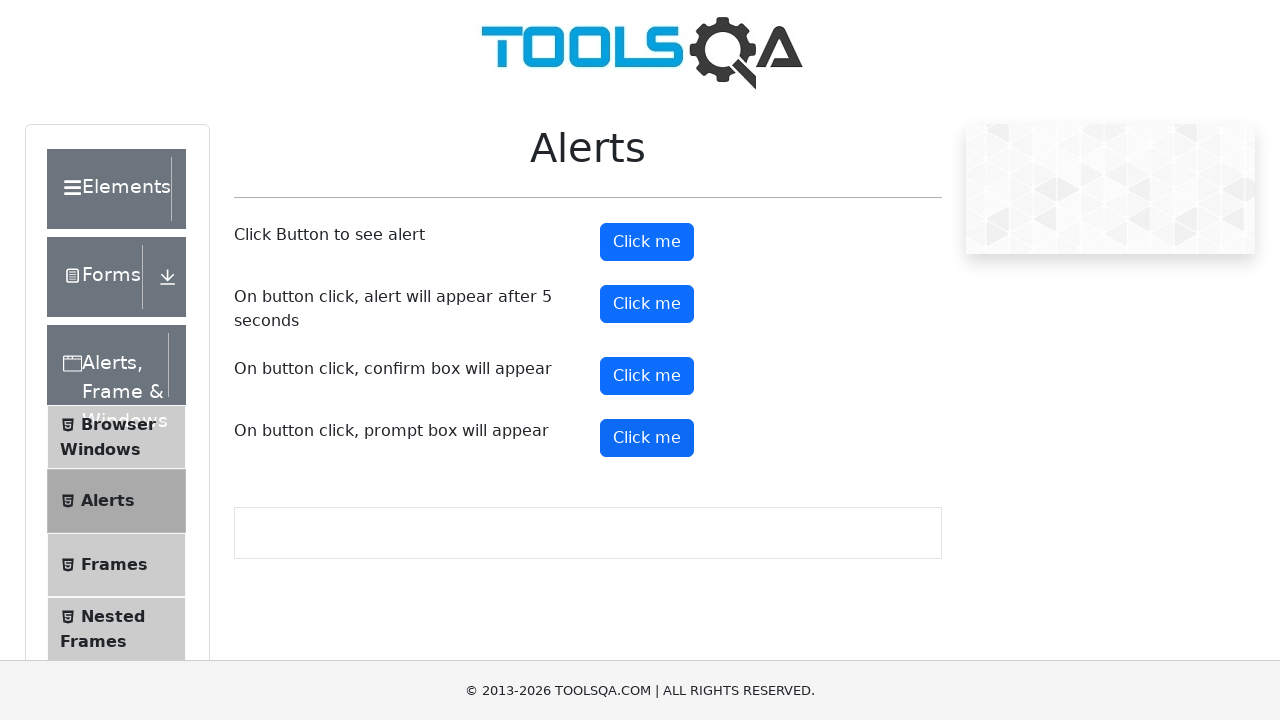

Set up dialog handler to accept prompt with 'John Smith'
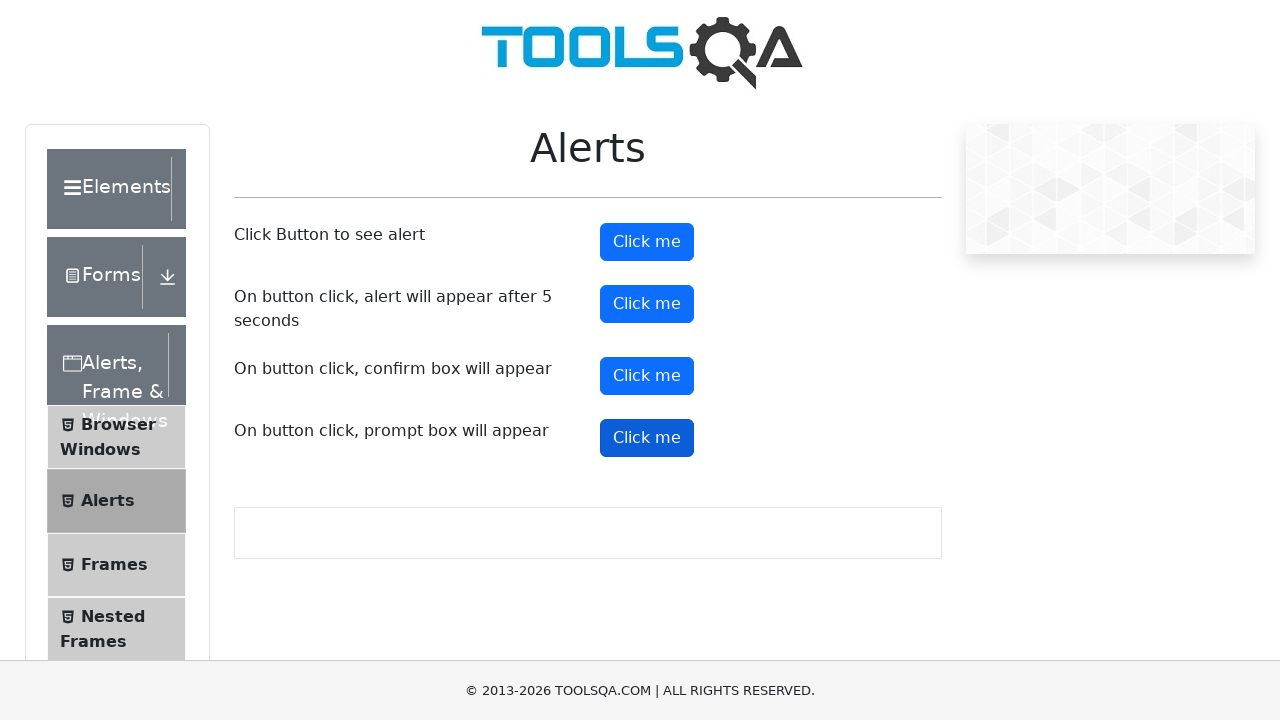

Clicked prompt alert button again to trigger dialog at (647, 438) on button#promtButton
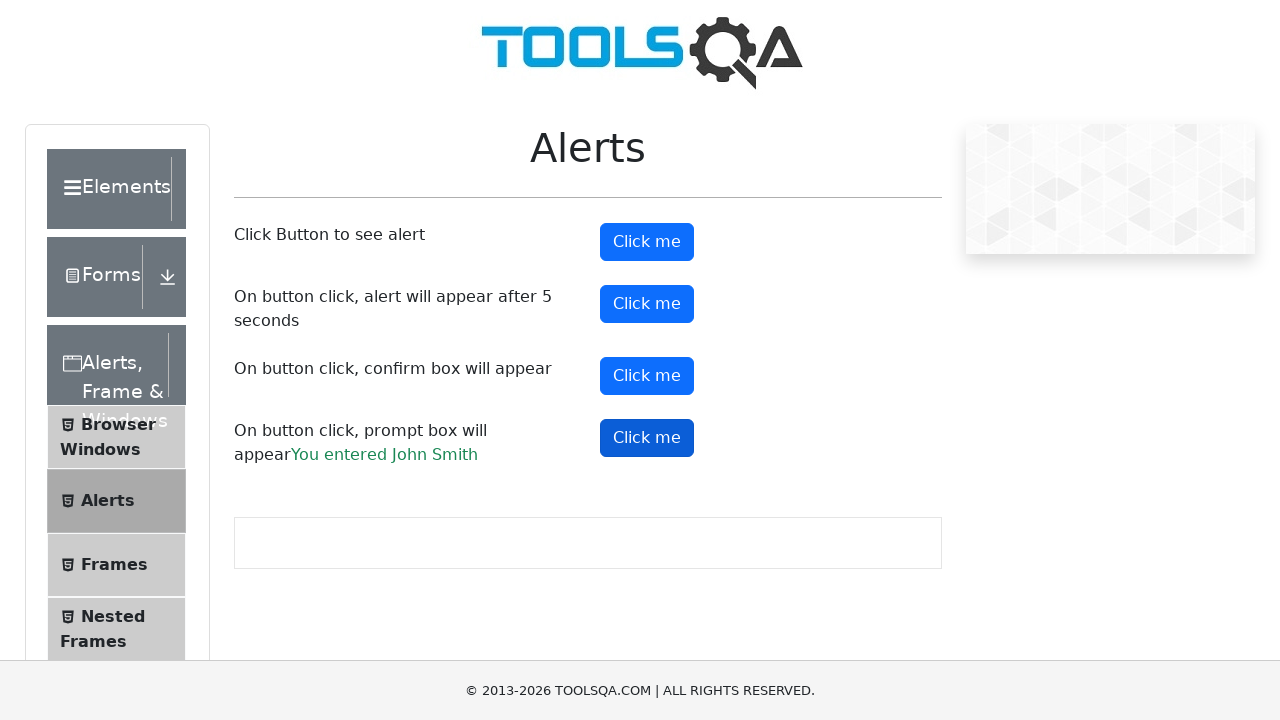

Waited for prompt result element to appear
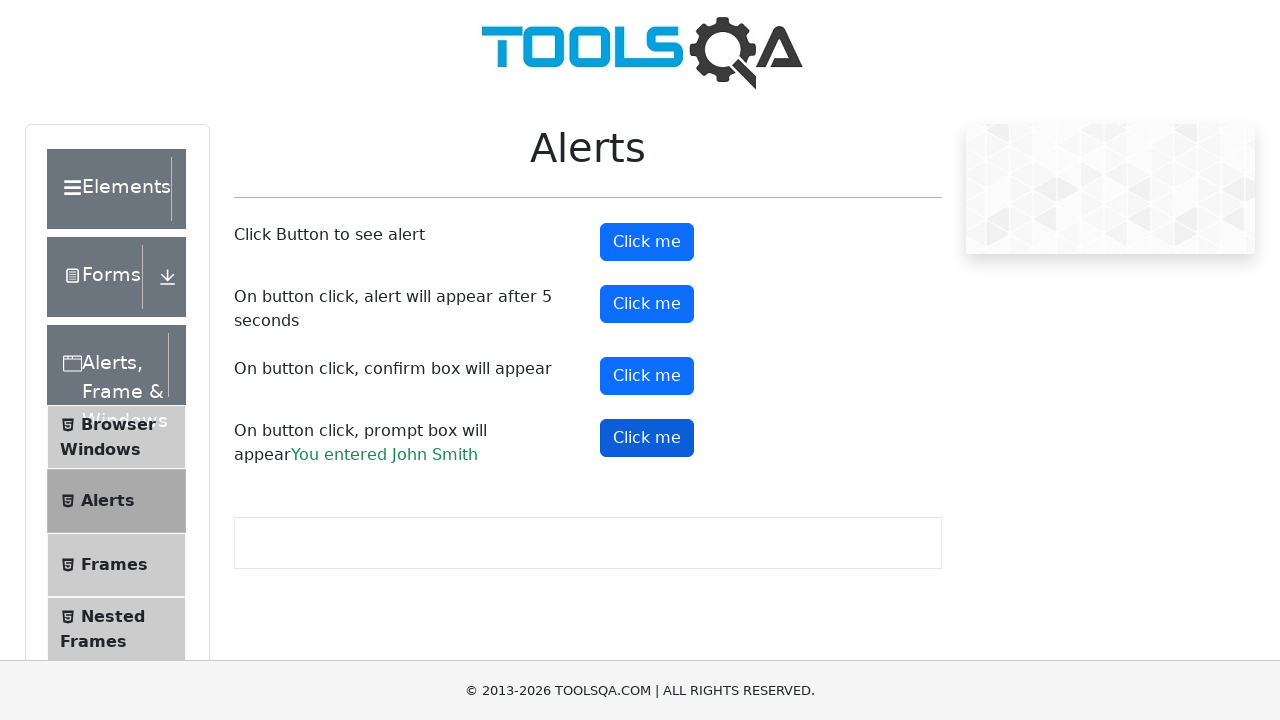

Retrieved text content from prompt result element
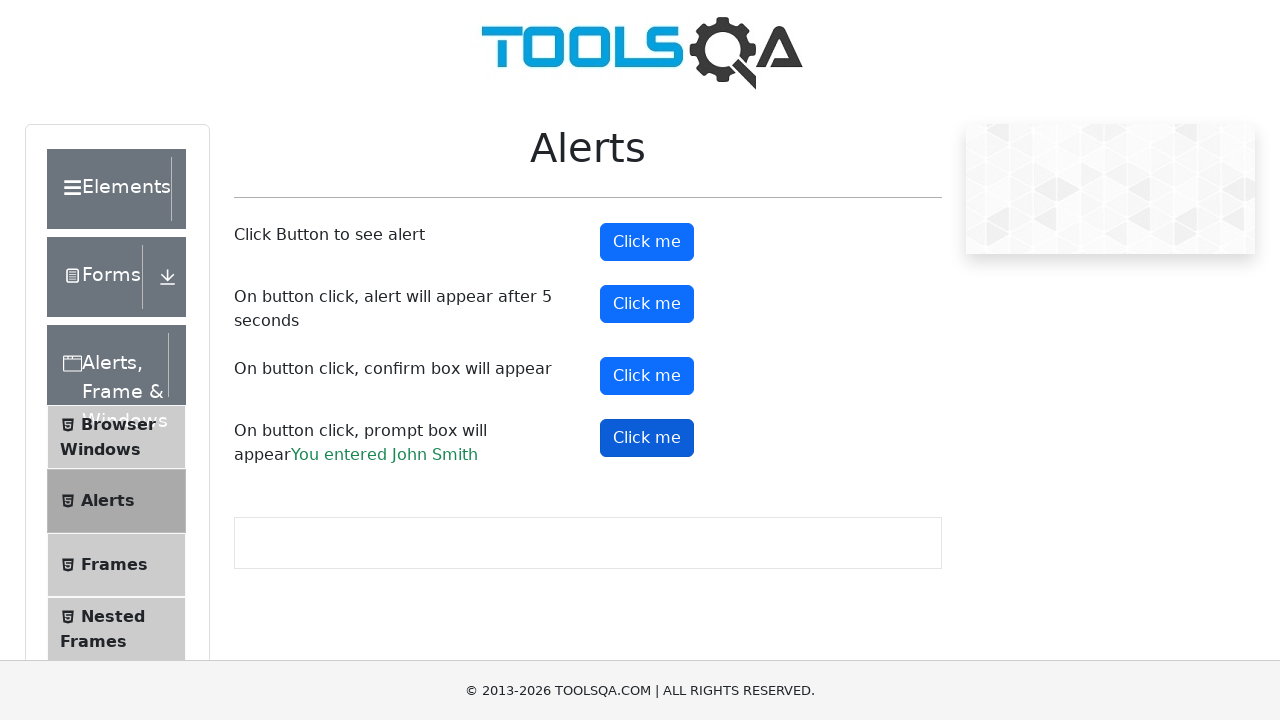

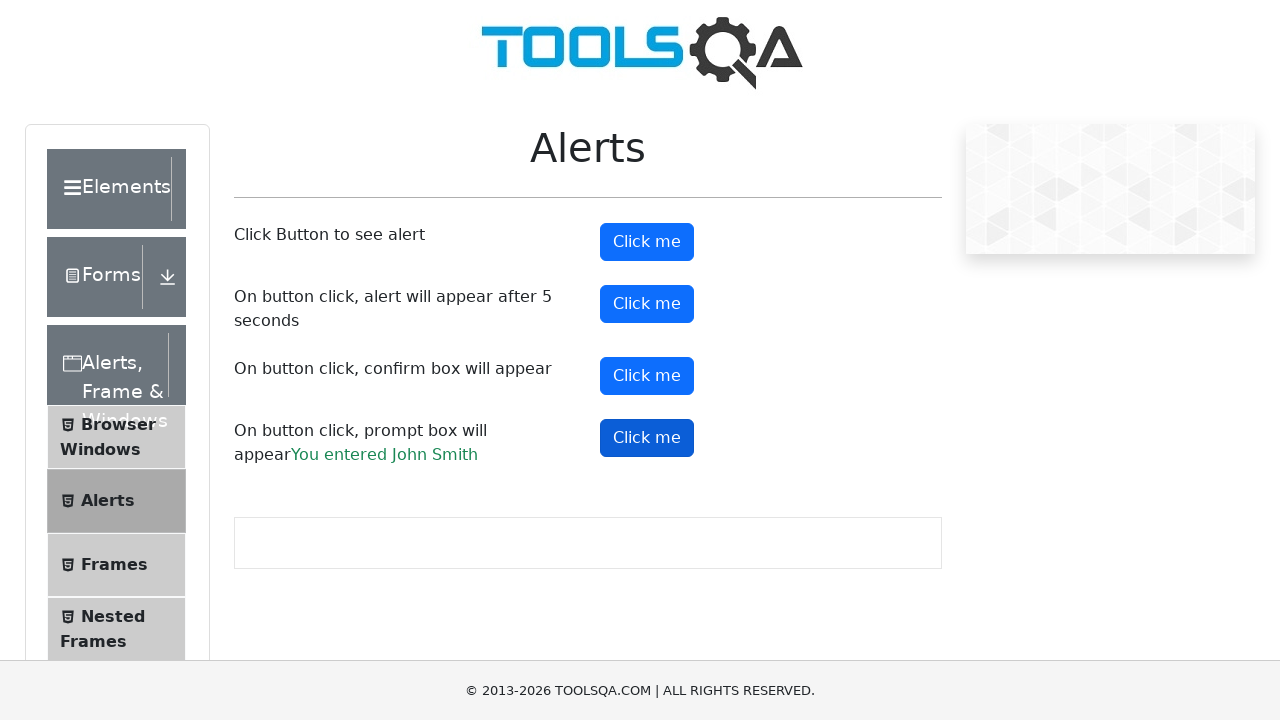